Tests various JavaScript alert, confirmation, and prompt dialogs on a demo page by clicking buttons and handling the resulting popups

Starting URL: http://automationbykrishna.com/#

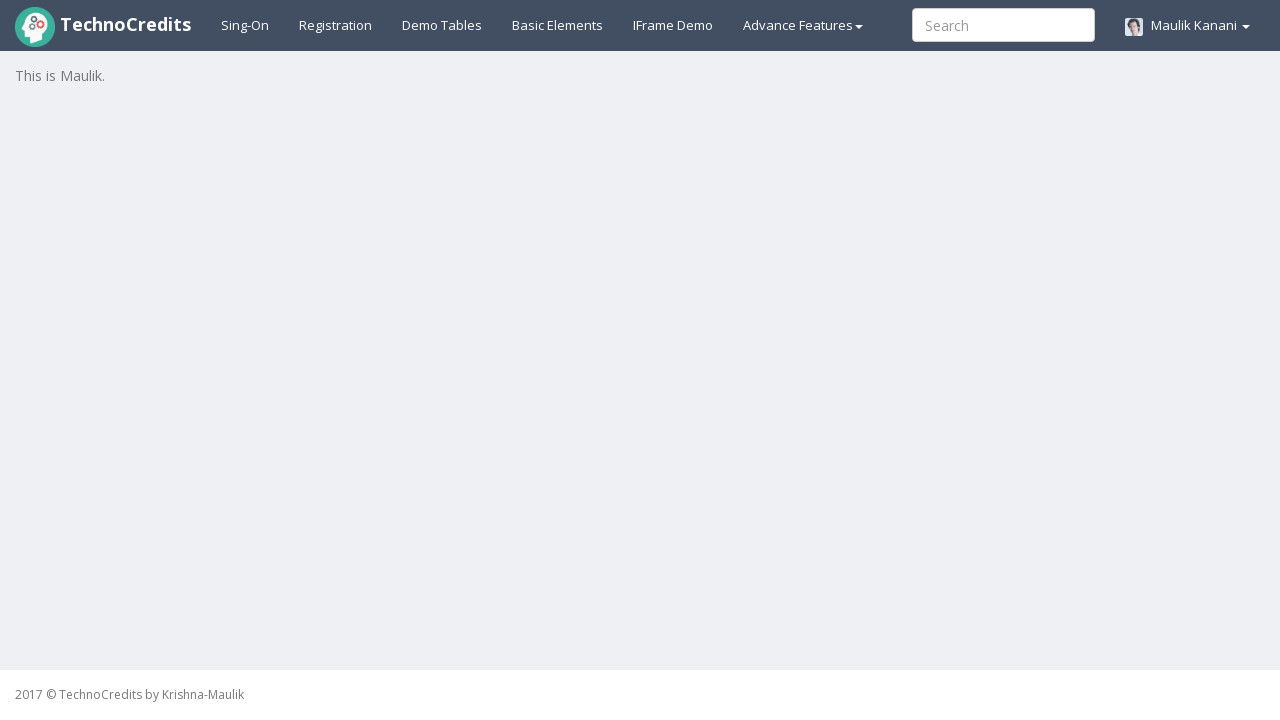

Clicked on Basic Elements menu item at (558, 25) on #basicelements
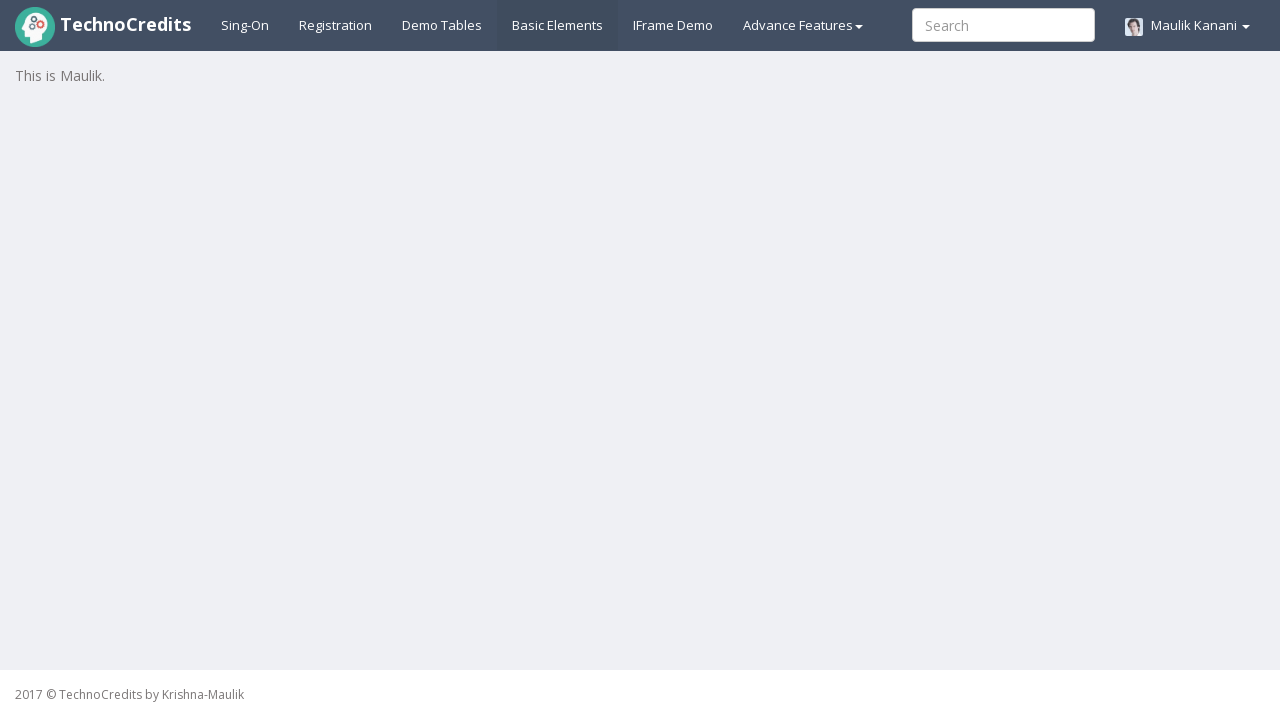

Waited 2 seconds for page to load
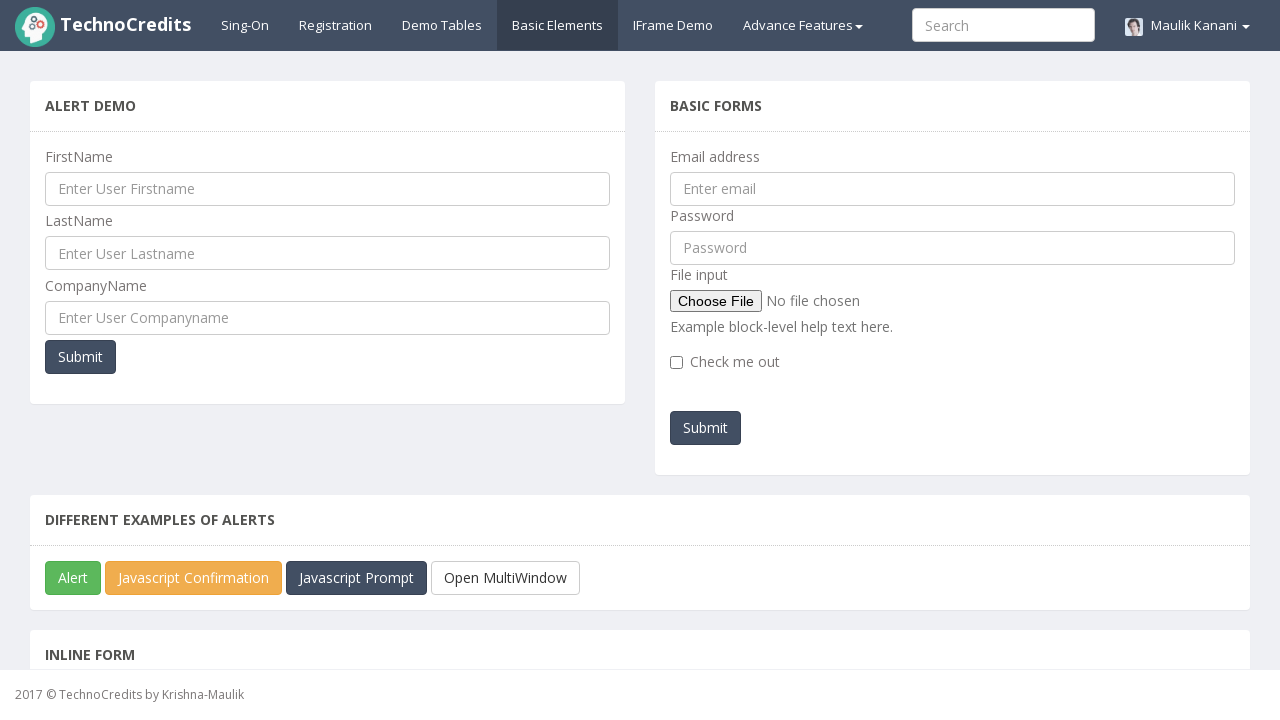

Clicked success button to trigger alert dialog at (73, 578) on button.btn.btn-success
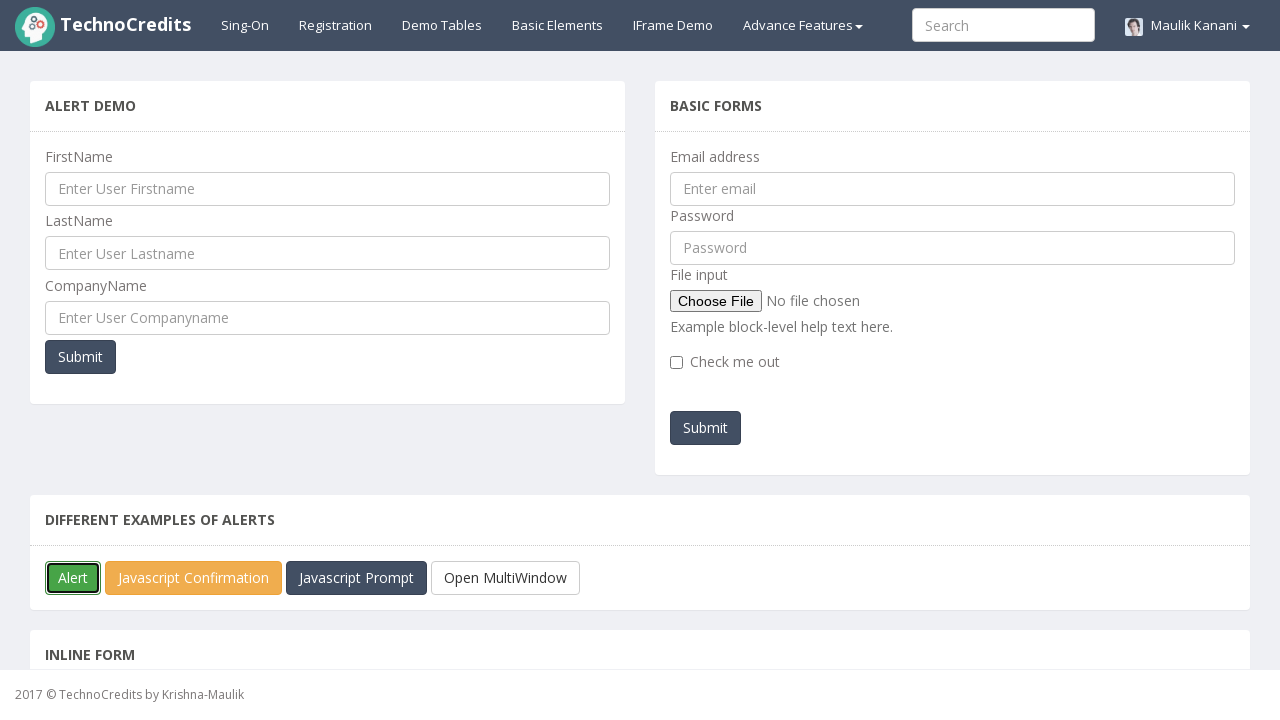

Accepted alert dialog
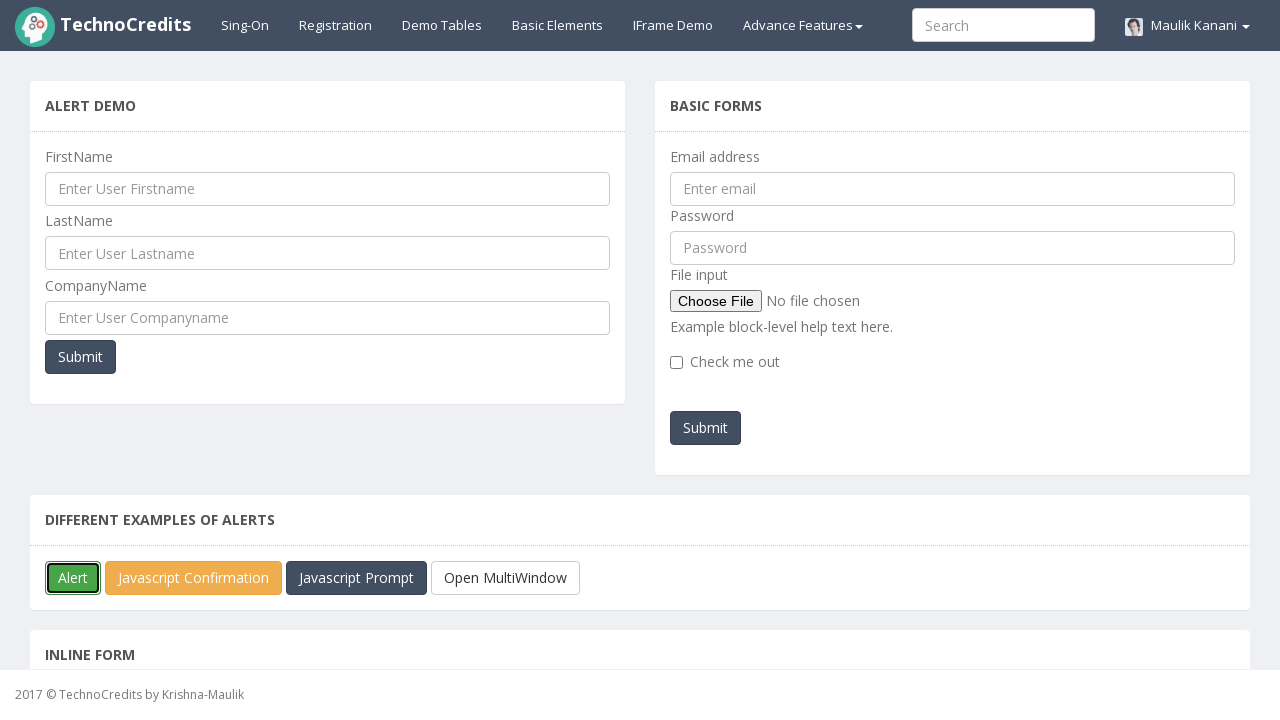

Clicked warning button to trigger confirmation dialog at (194, 578) on button.btn.btn-warning
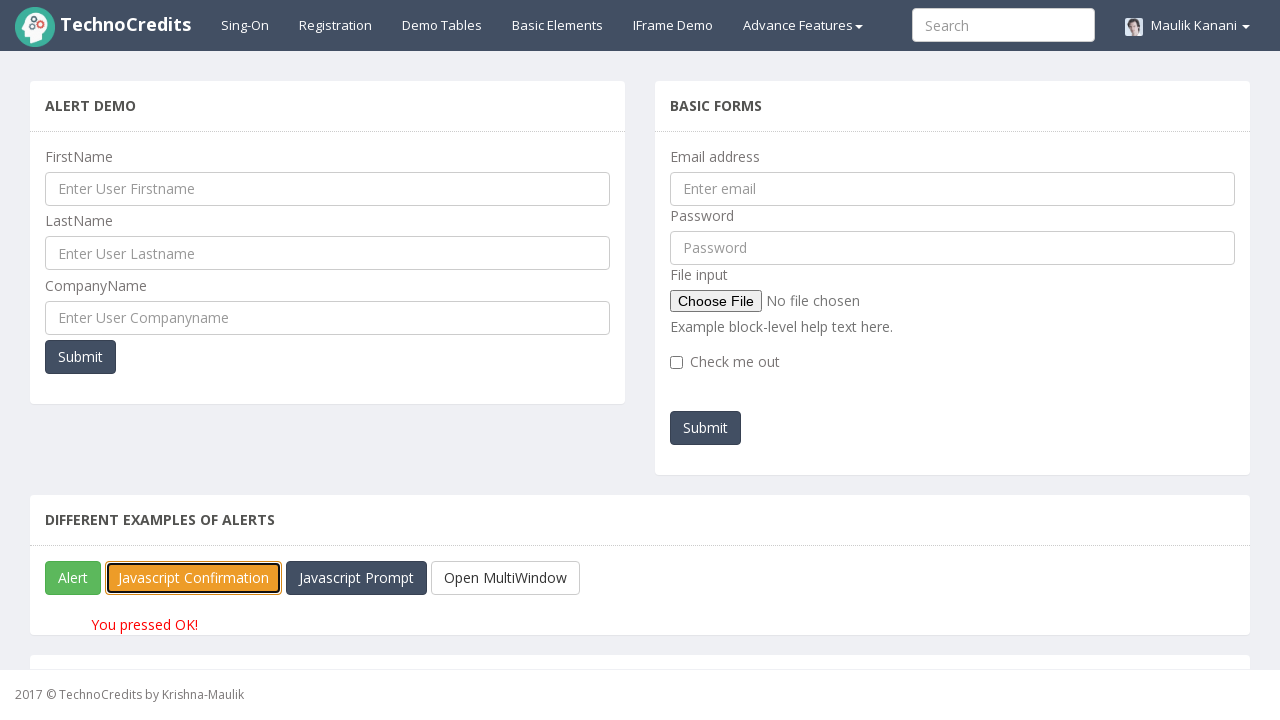

Retrieved confirmation accept result: Javascript Confirmation
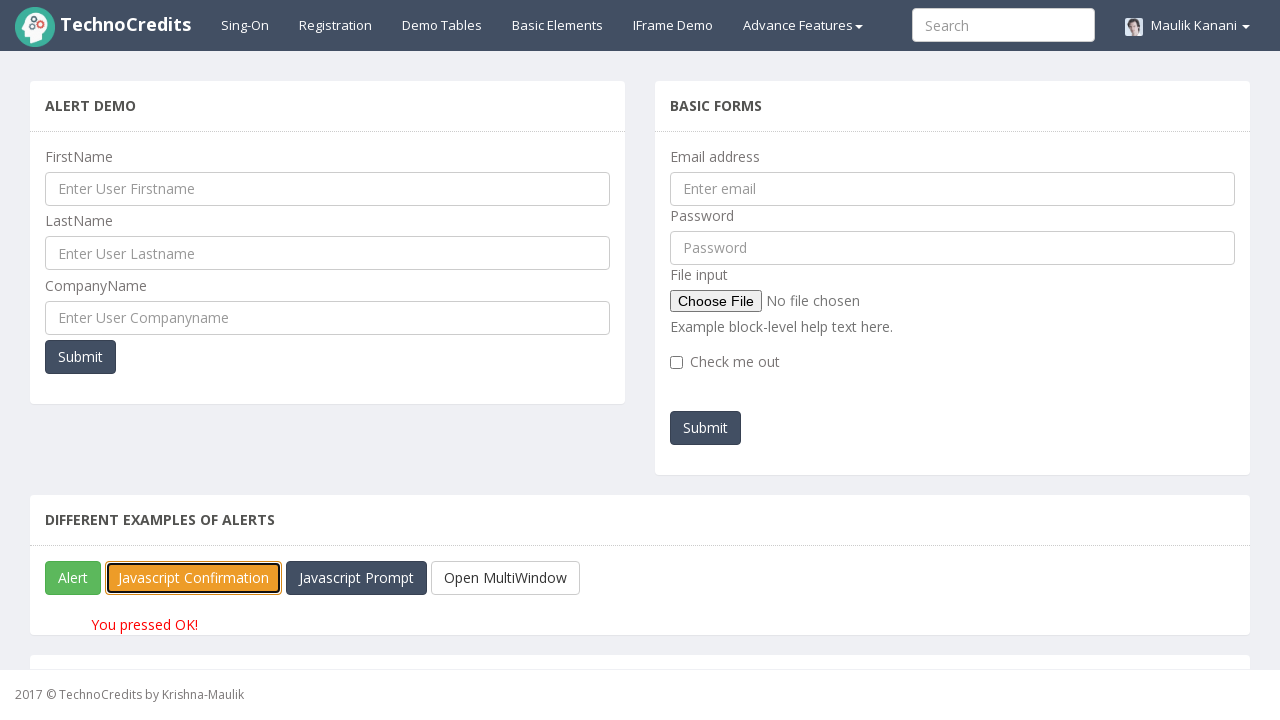

Set up dialog handler to dismiss confirmation
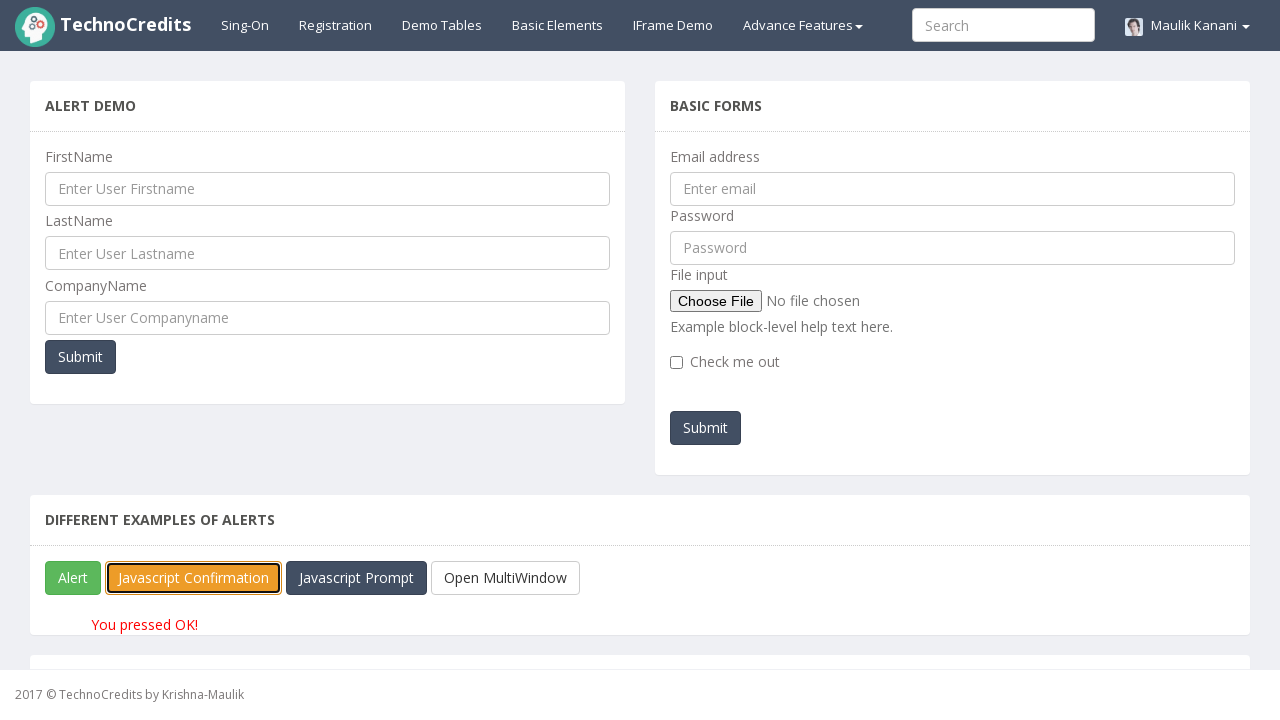

Clicked warning button again to trigger confirmation dialog for dismissal at (194, 578) on button.btn.btn-warning
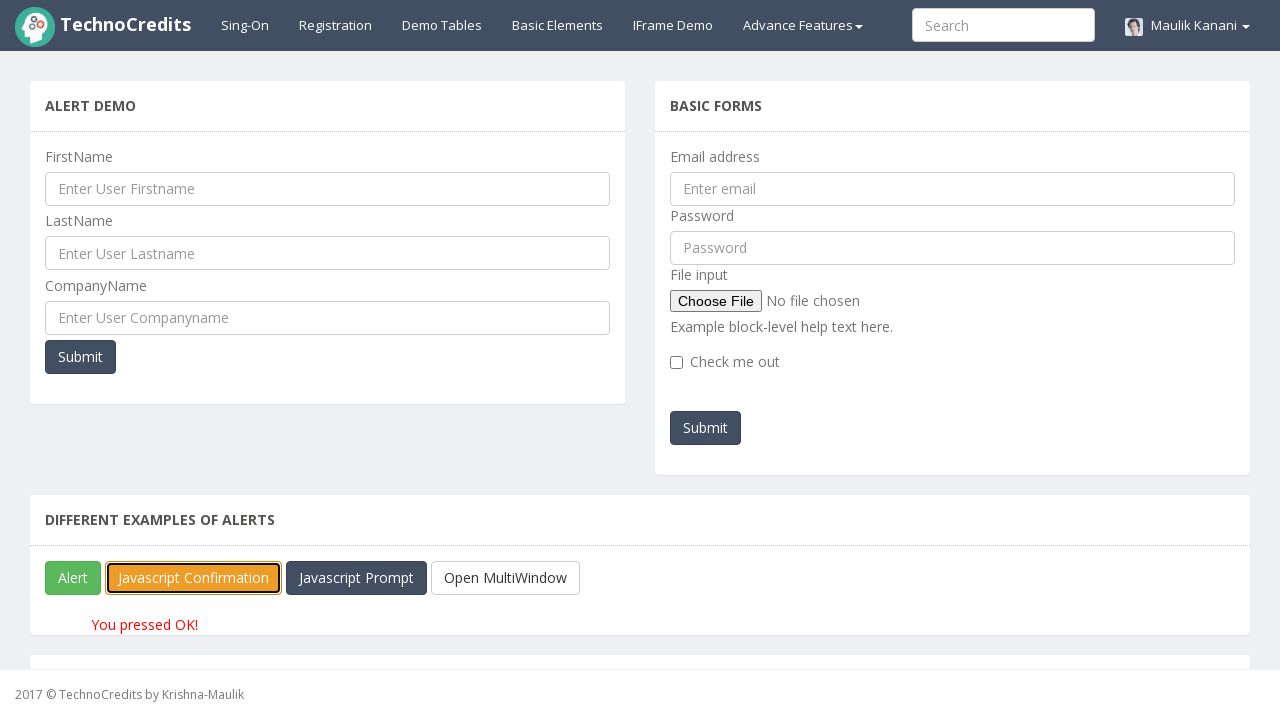

Retrieved confirmation cancel result: You pressed OK!
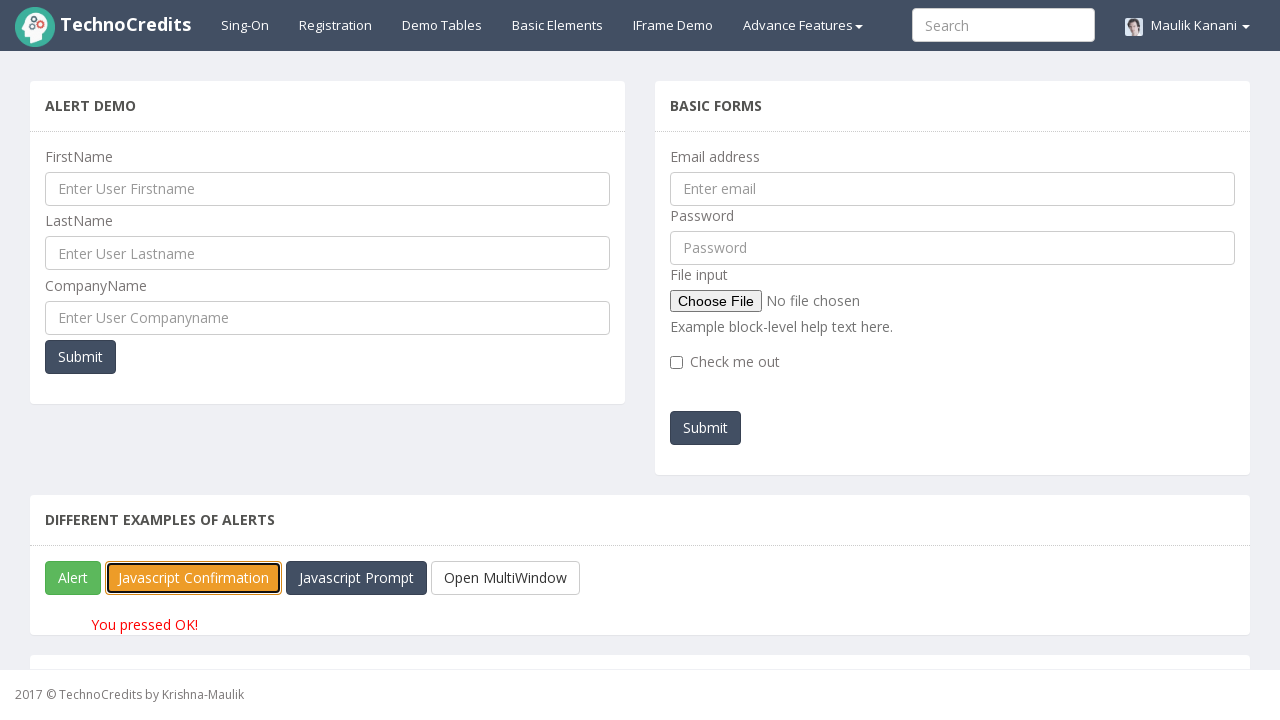

Set up dialog handler to accept prompt with 'Suresh'
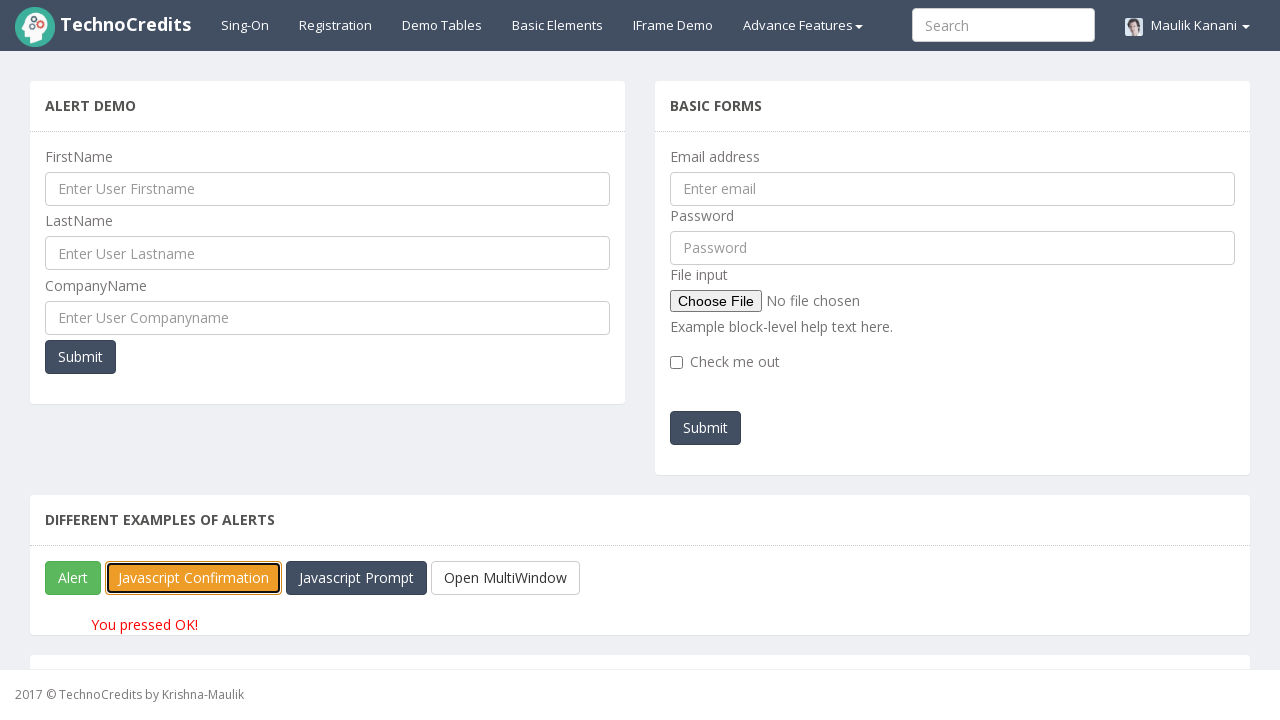

Clicked primary button to trigger prompt dialog at (356, 578) on div.panel-body > button.btn.btn-primary
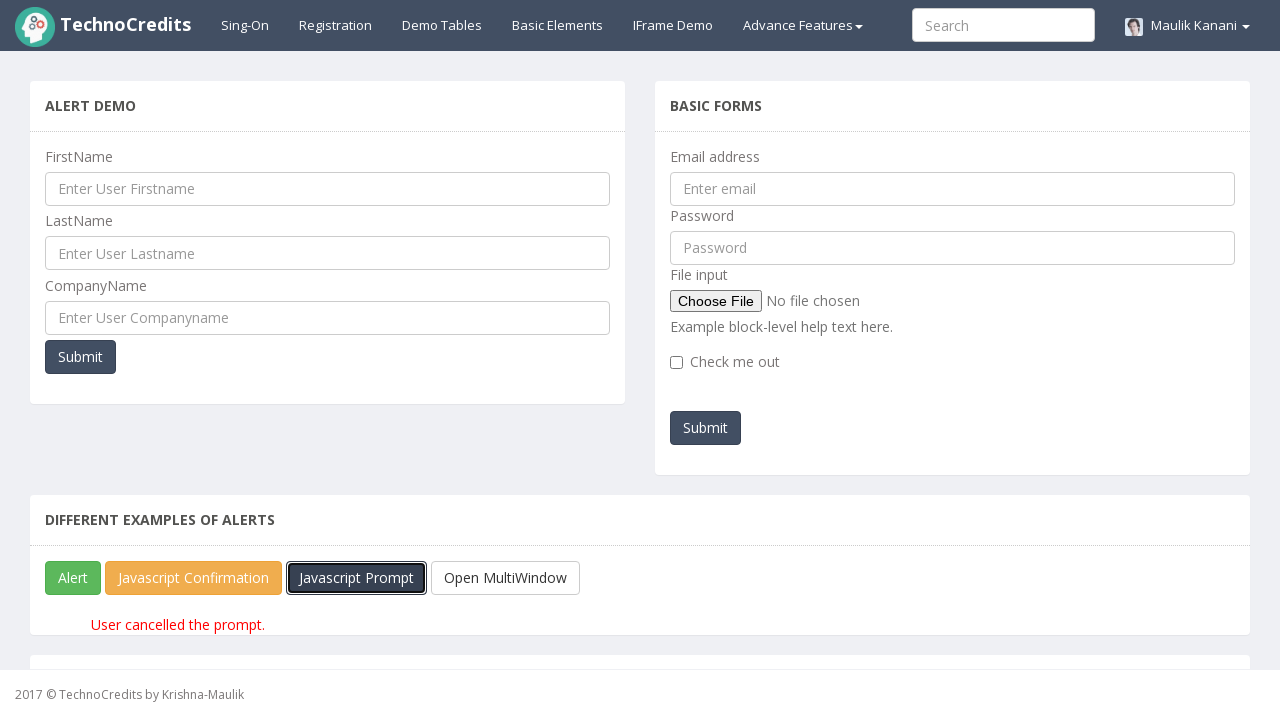

Retrieved prompt result: User cancelled the prompt.
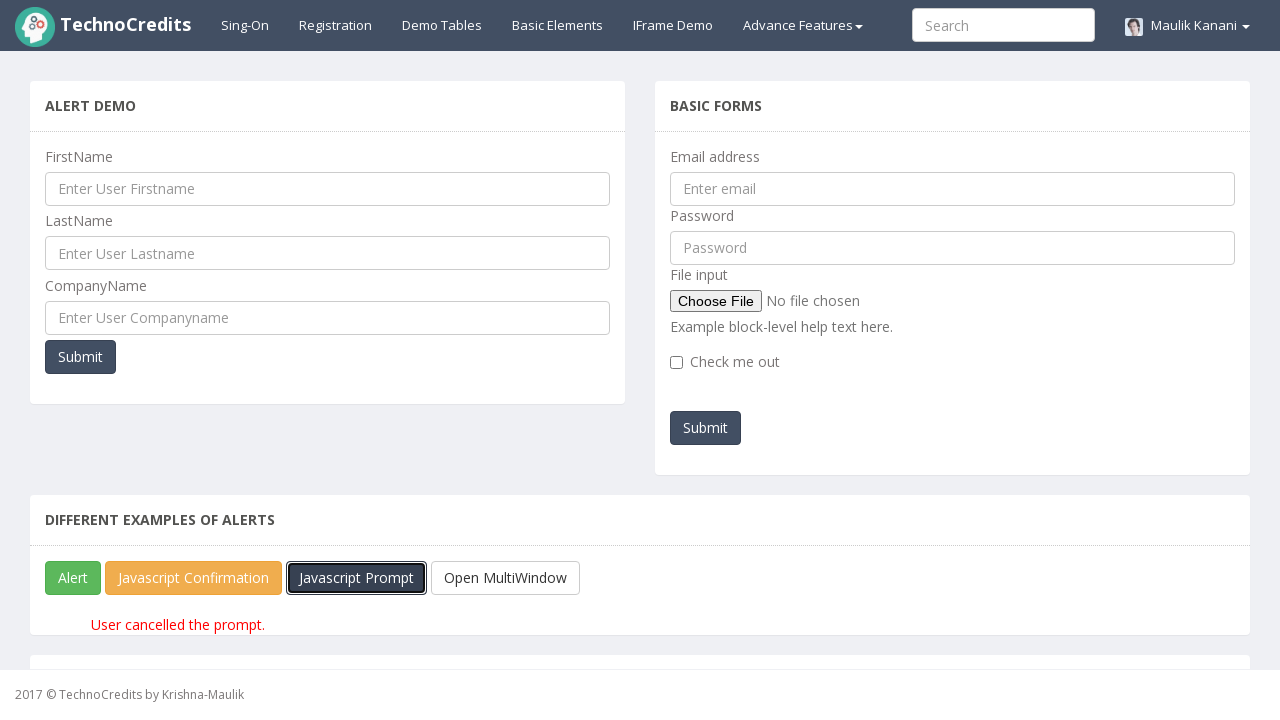

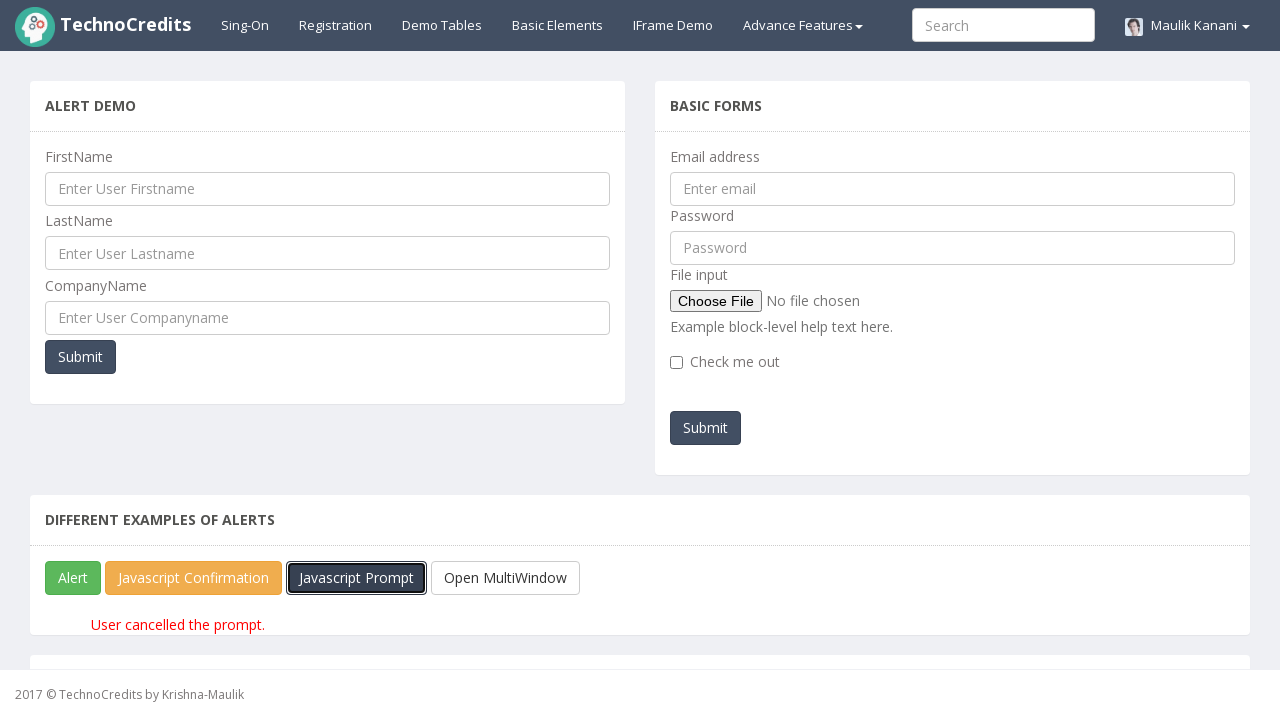